Tests various page scrolling techniques including scrolling to specific positions, top/bottom of page, and to specific elements

Starting URL: https://echoecho.com/htmlforms11.htm

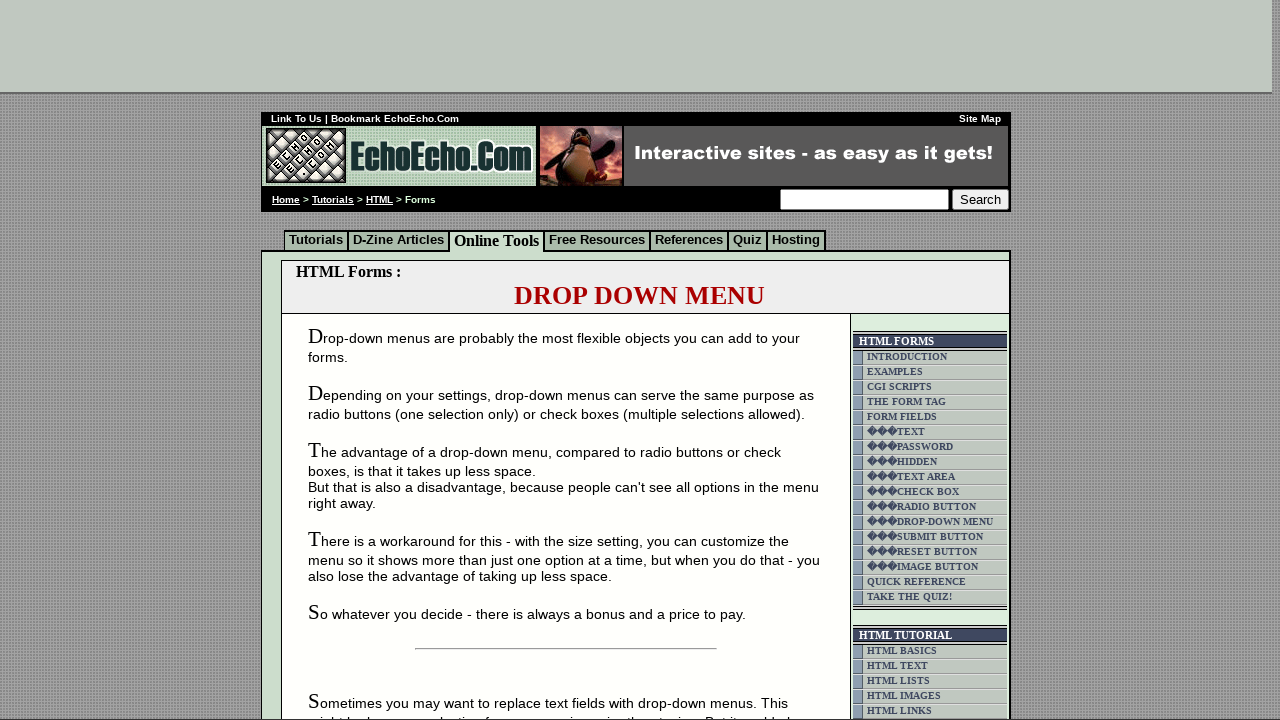

Scrolled down 450px using window.scroll()
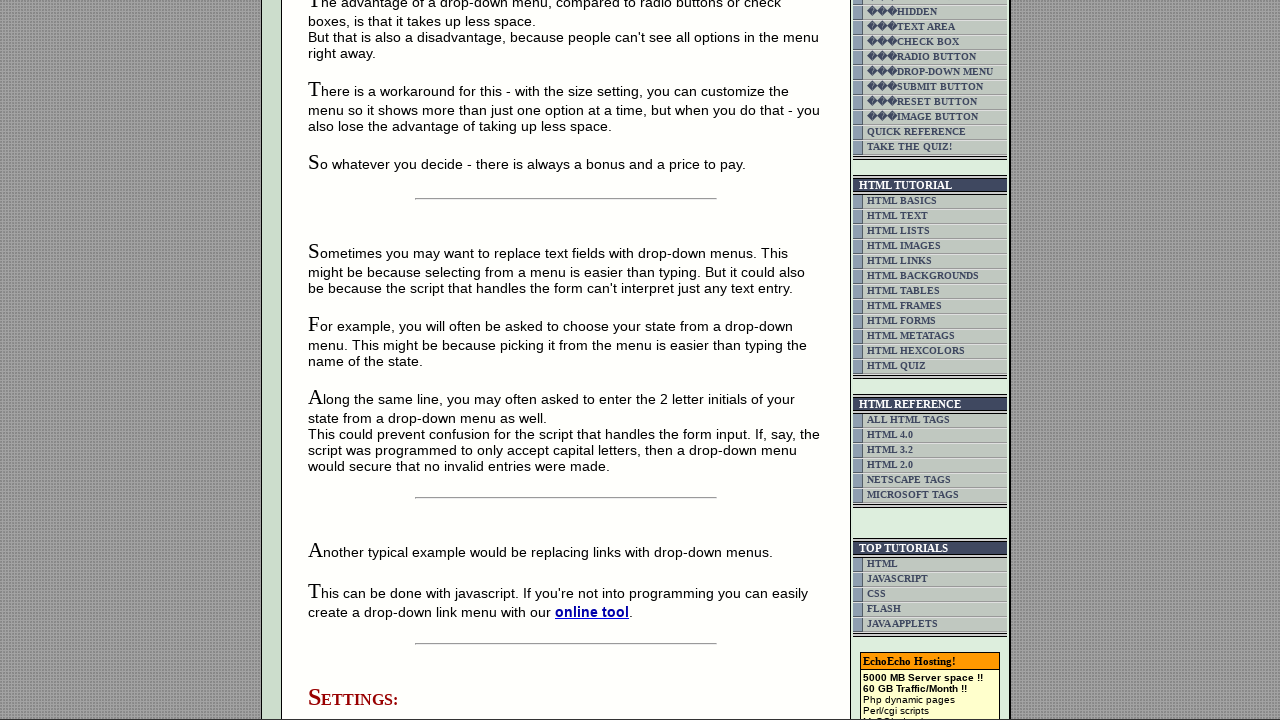

Waited 3 seconds after scrolling down
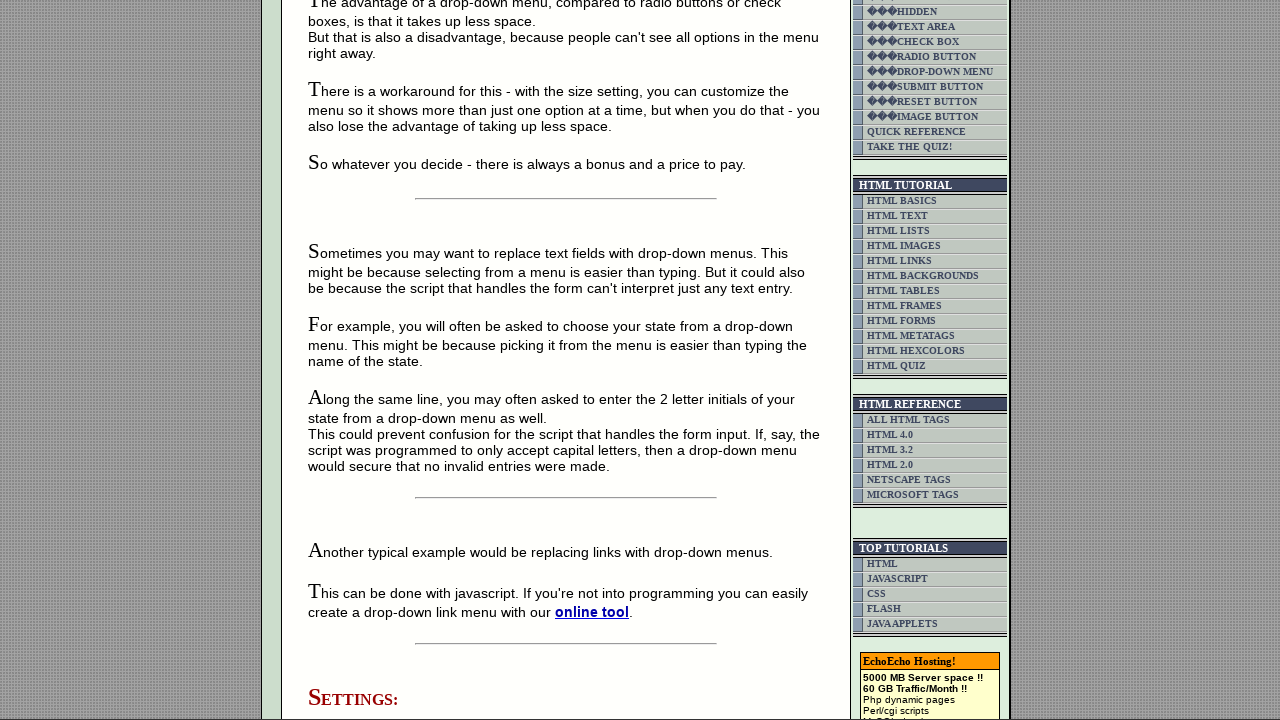

Scrolled up 450px using window.scroll()
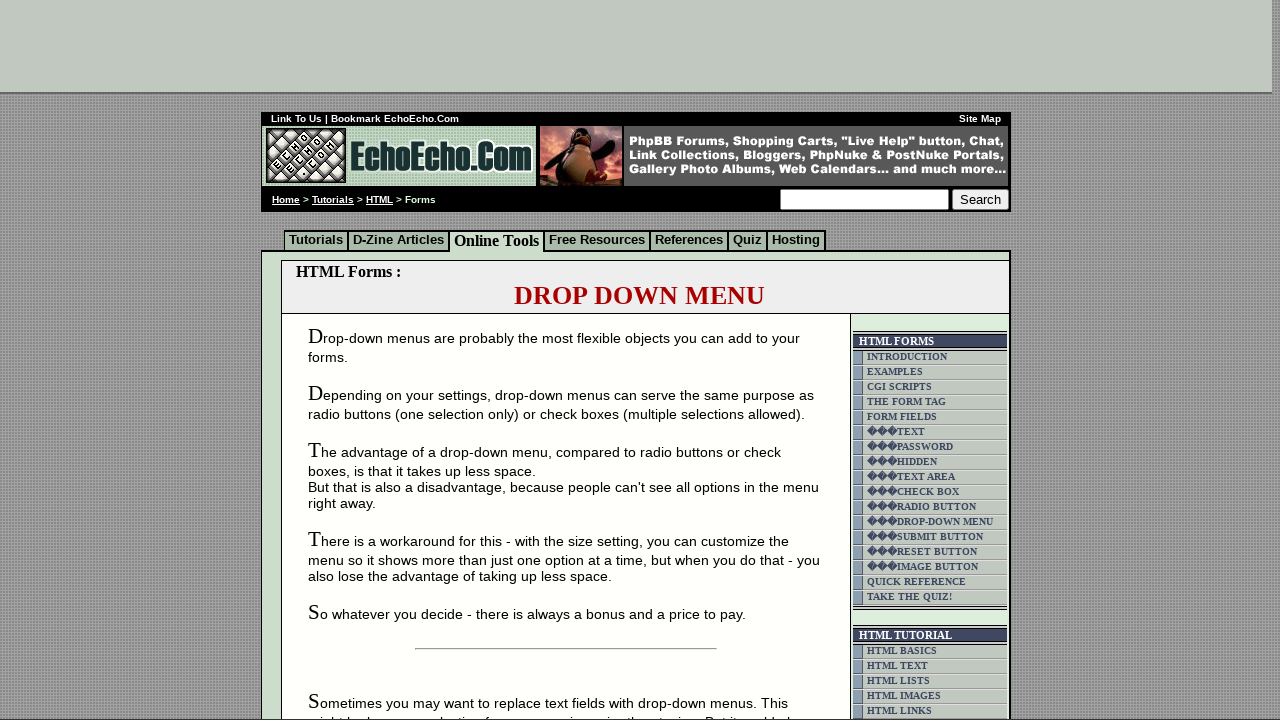

Waited 3 seconds after scrolling up
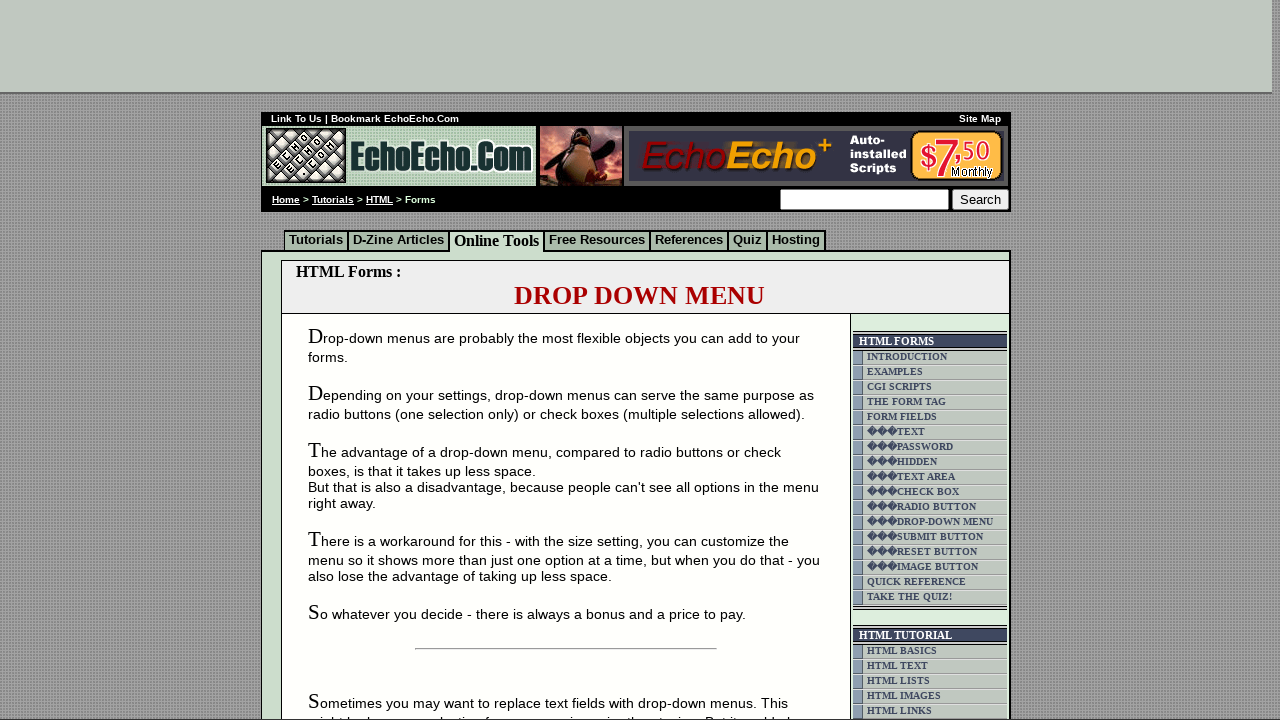

Scrolled to the bottom of the page
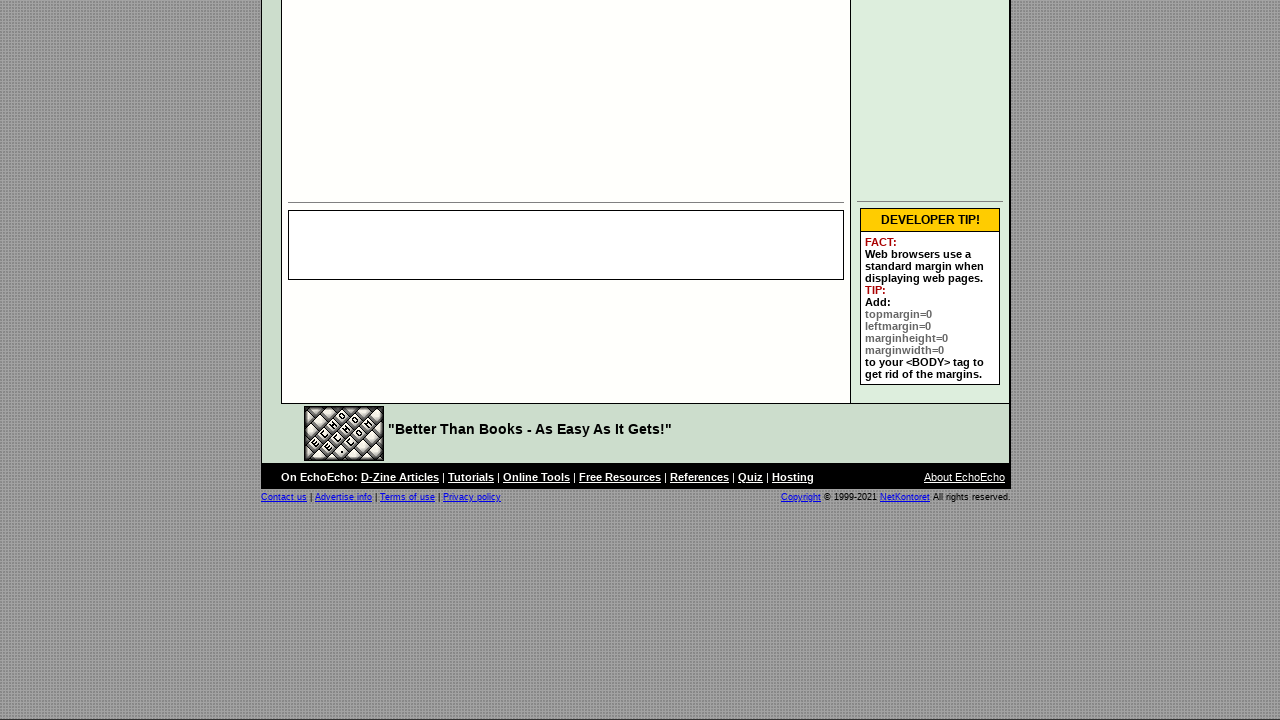

Waited 3 seconds at bottom of page
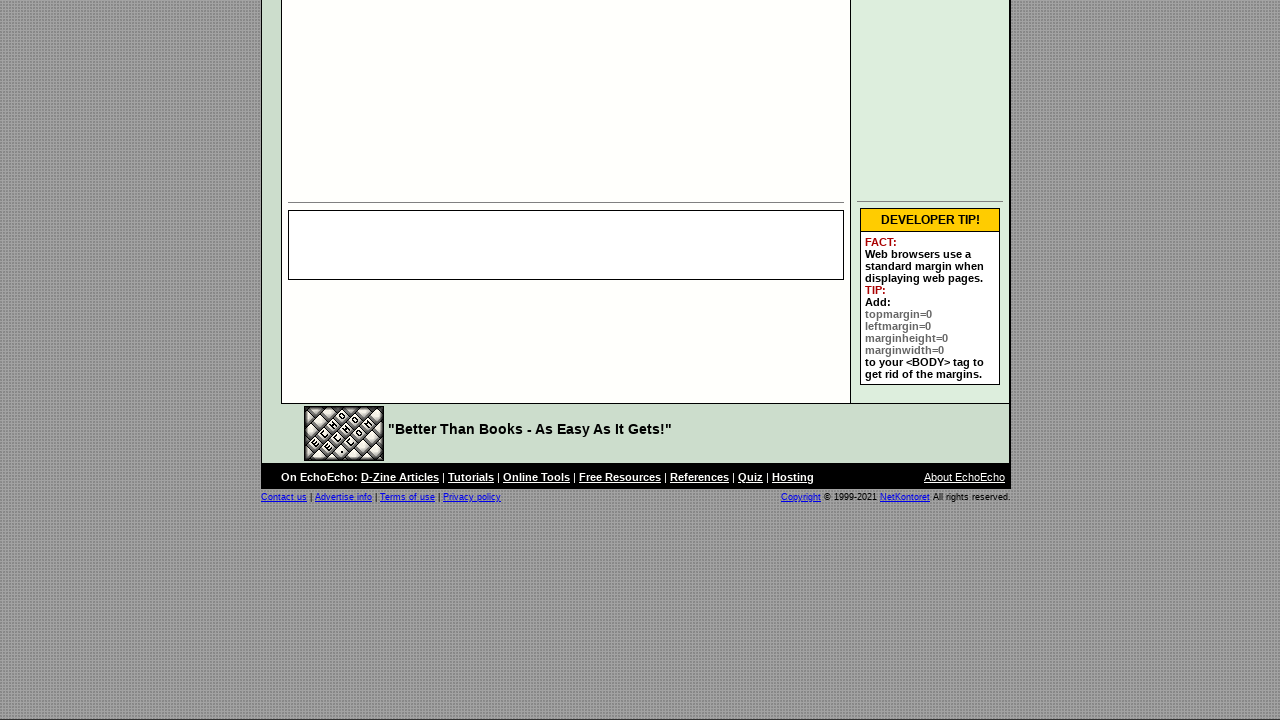

Scrolled to the top of the page
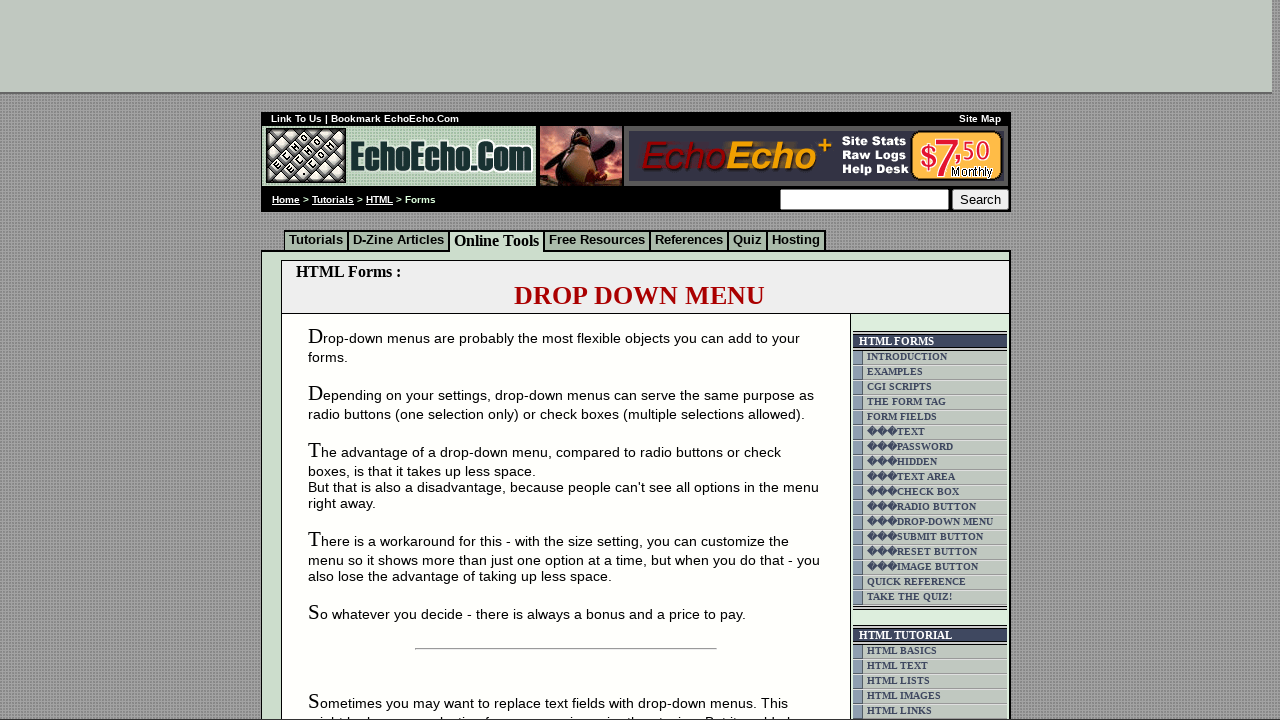

Waited 3 seconds at top of page
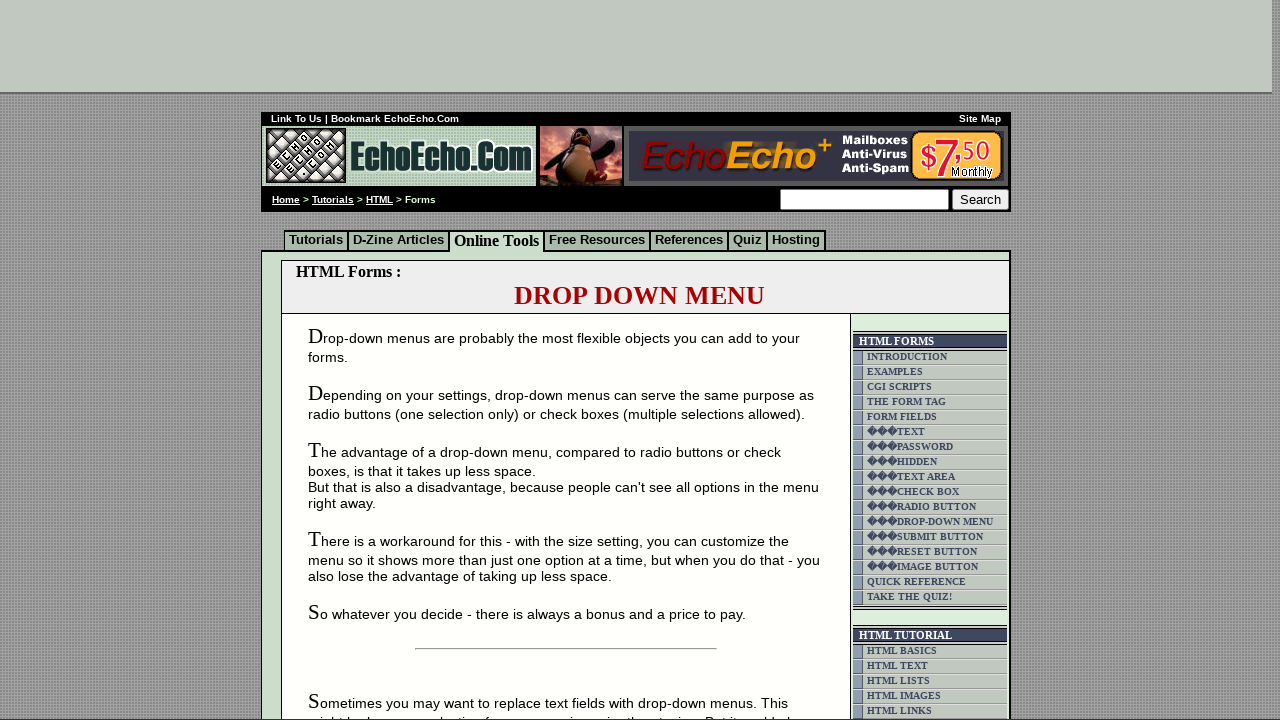

Located 'online tool' element
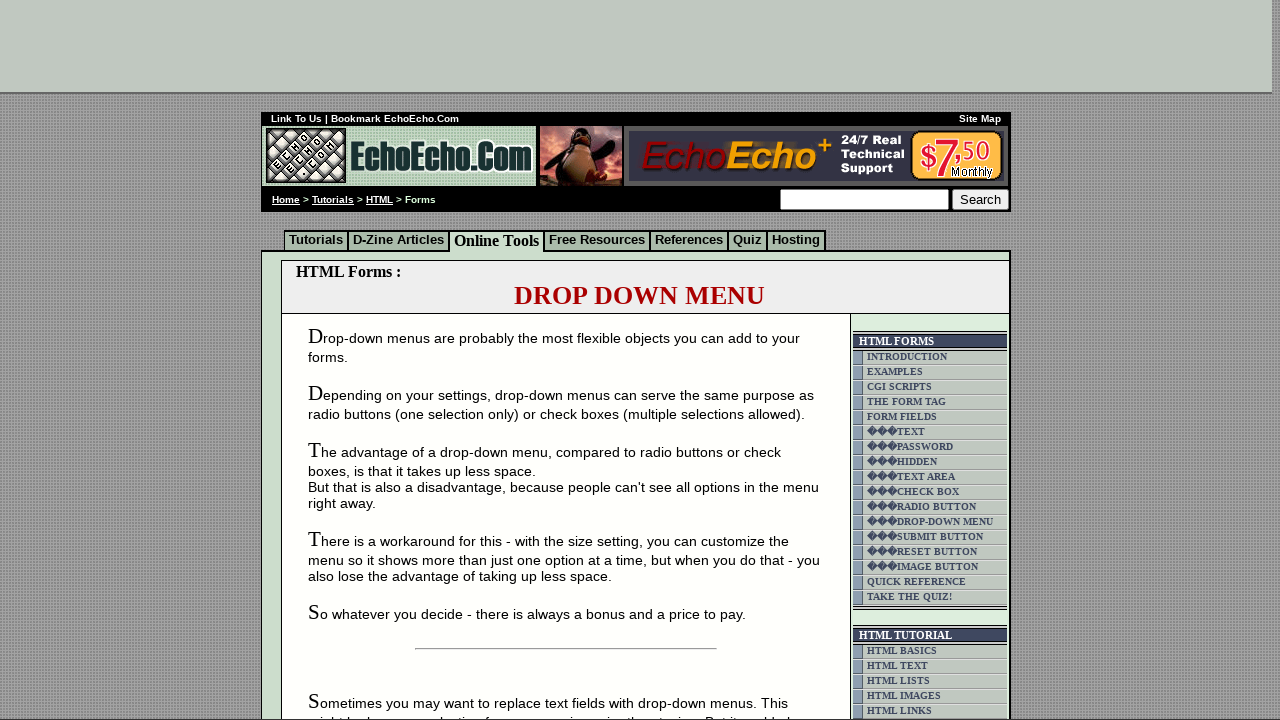

Scrolled to 'online tool' element
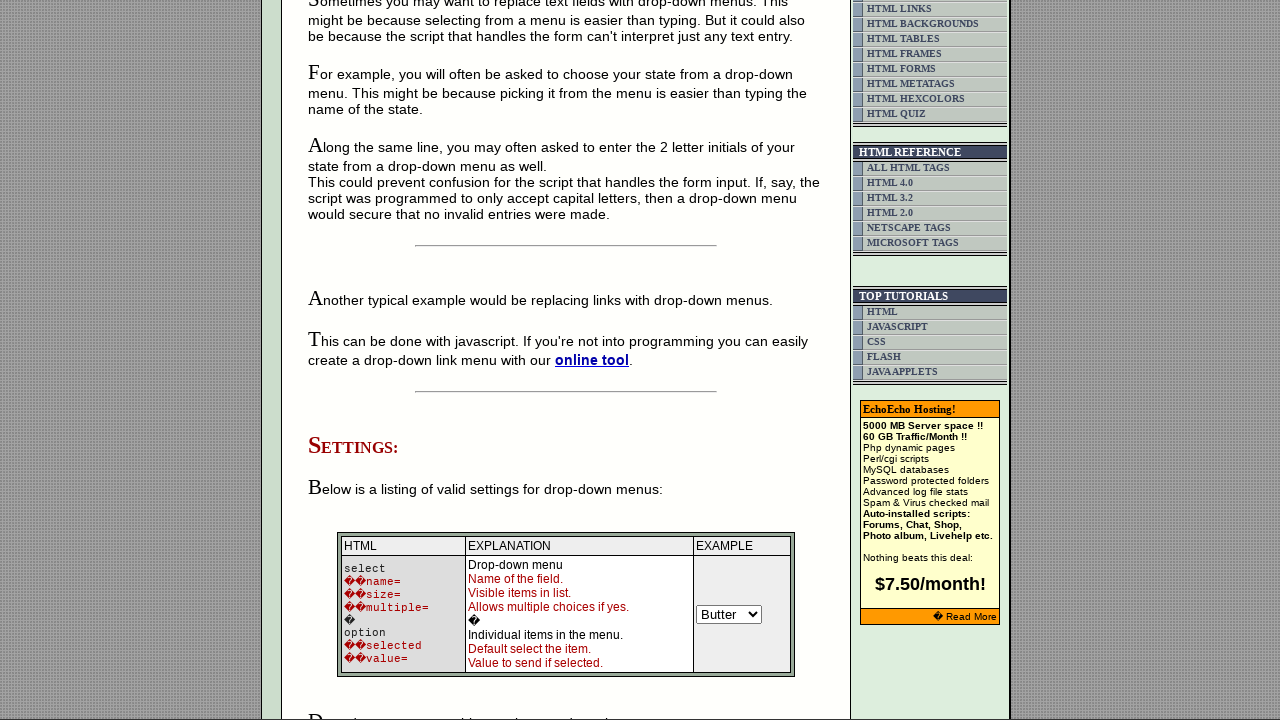

Pressed PageDown key to scroll
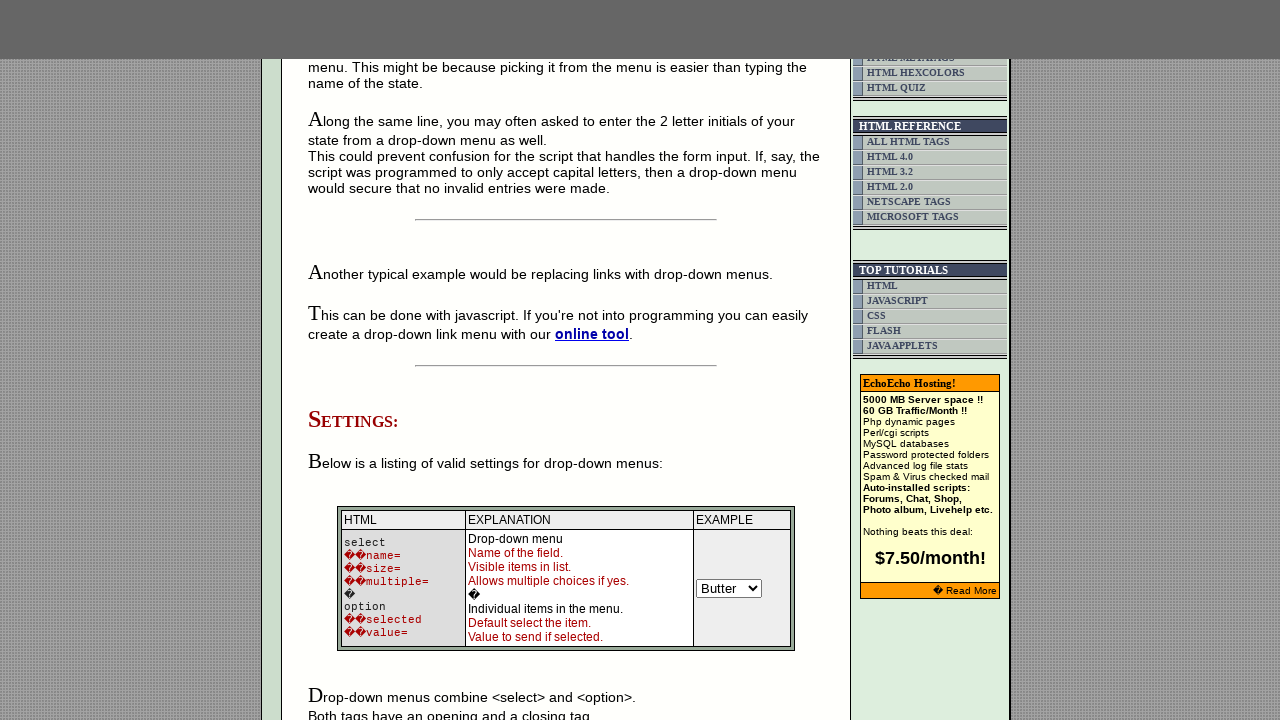

Waited 3 seconds after PageDown
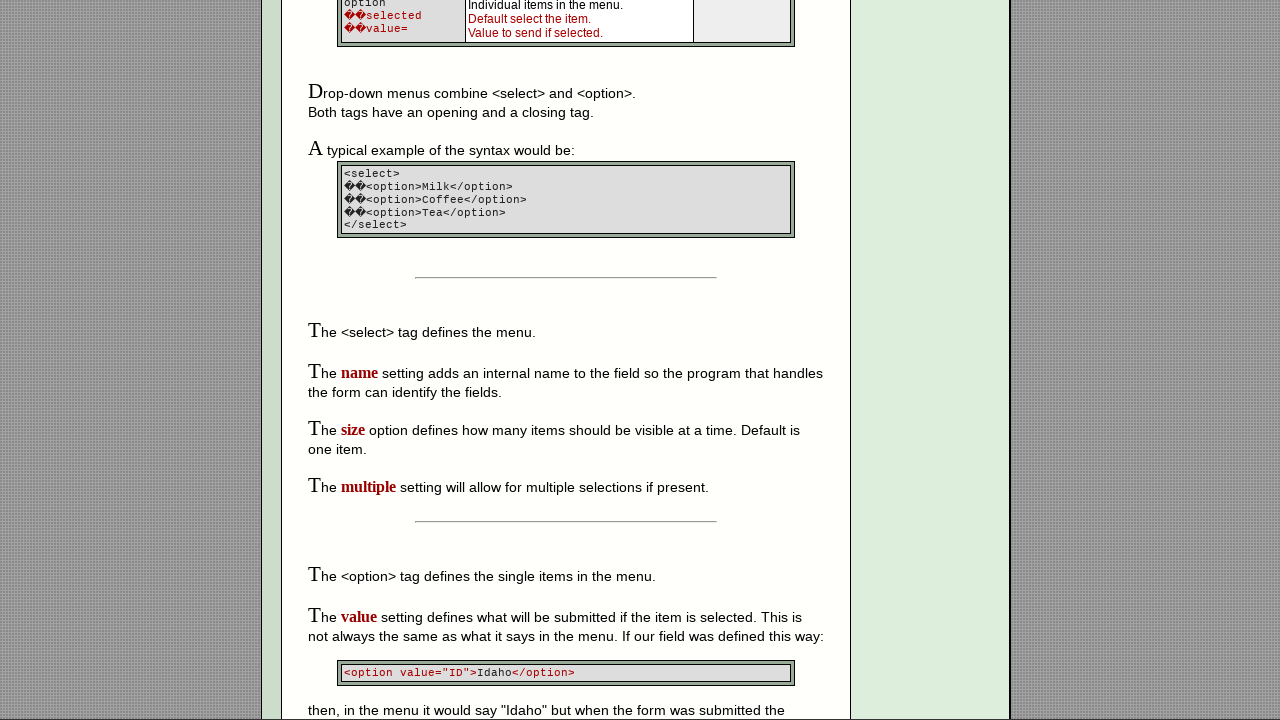

Pressed PageUp key to scroll
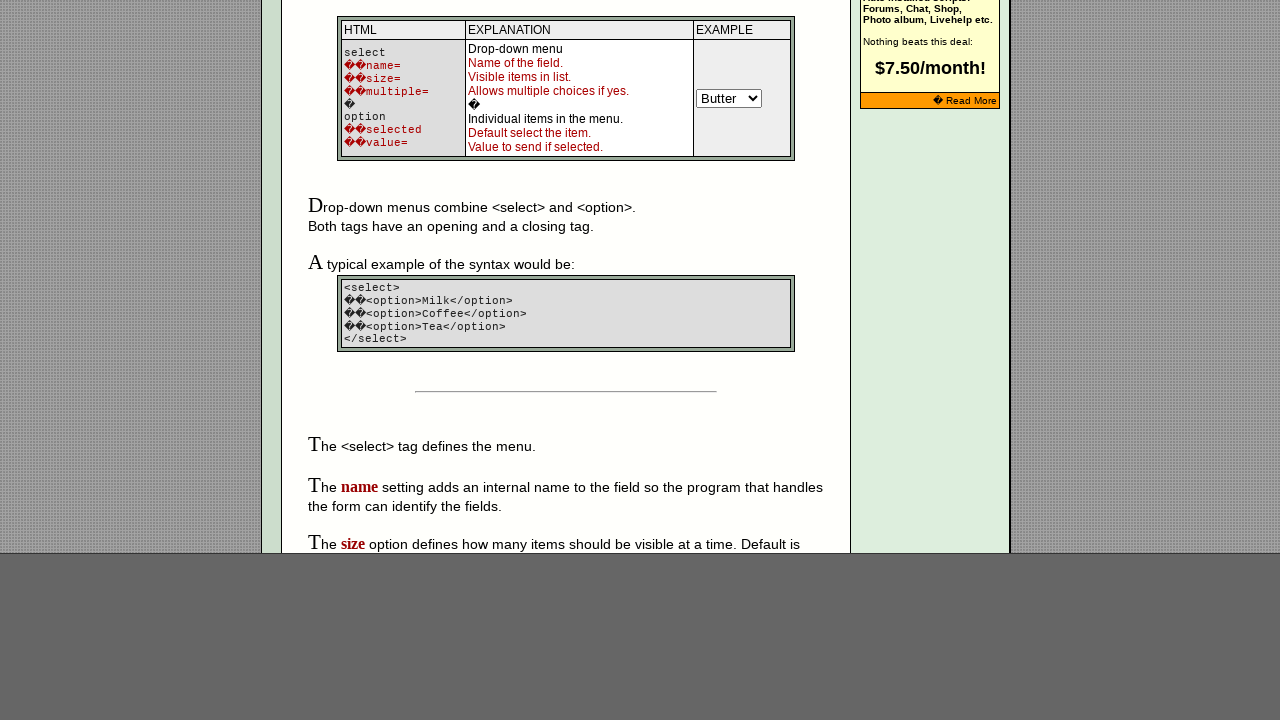

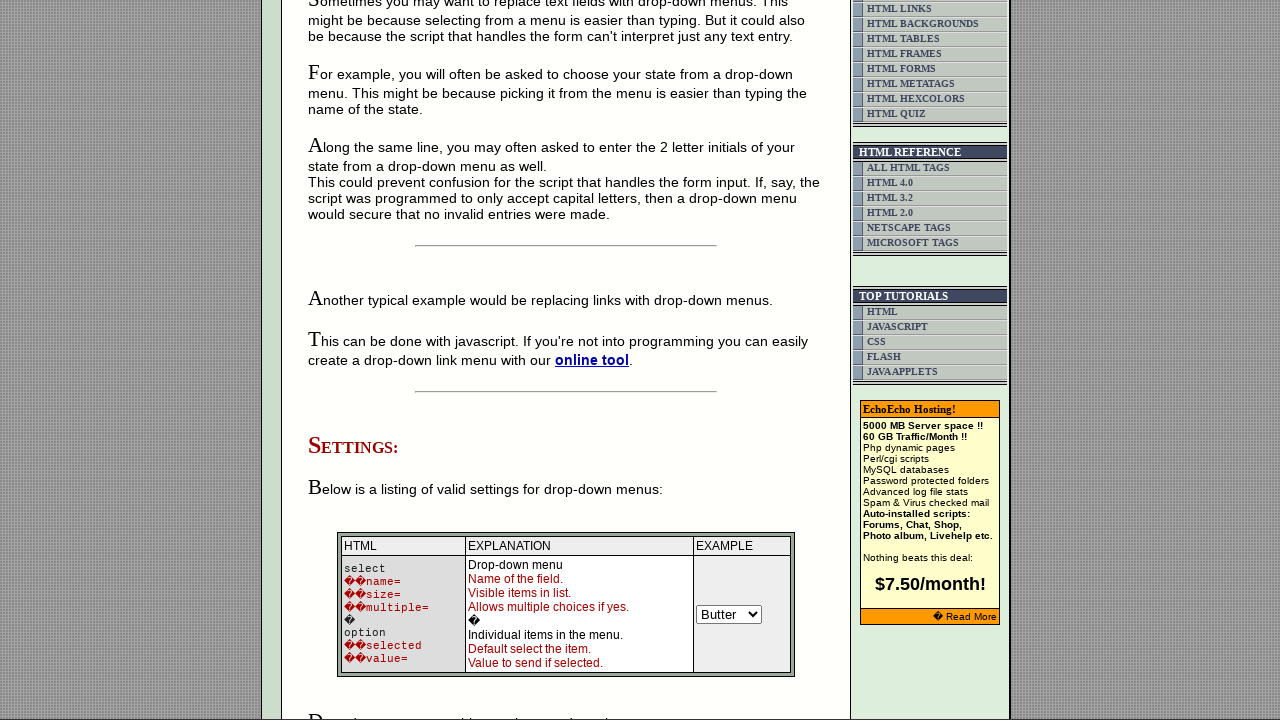